Tests the Rode "Where to Buy" page by selecting Vietnam from the country dropdown, searching for "HO CHI MINH", and verifying that dealer results are displayed.

Starting URL: https://rode.com/en/support/where-to-buy

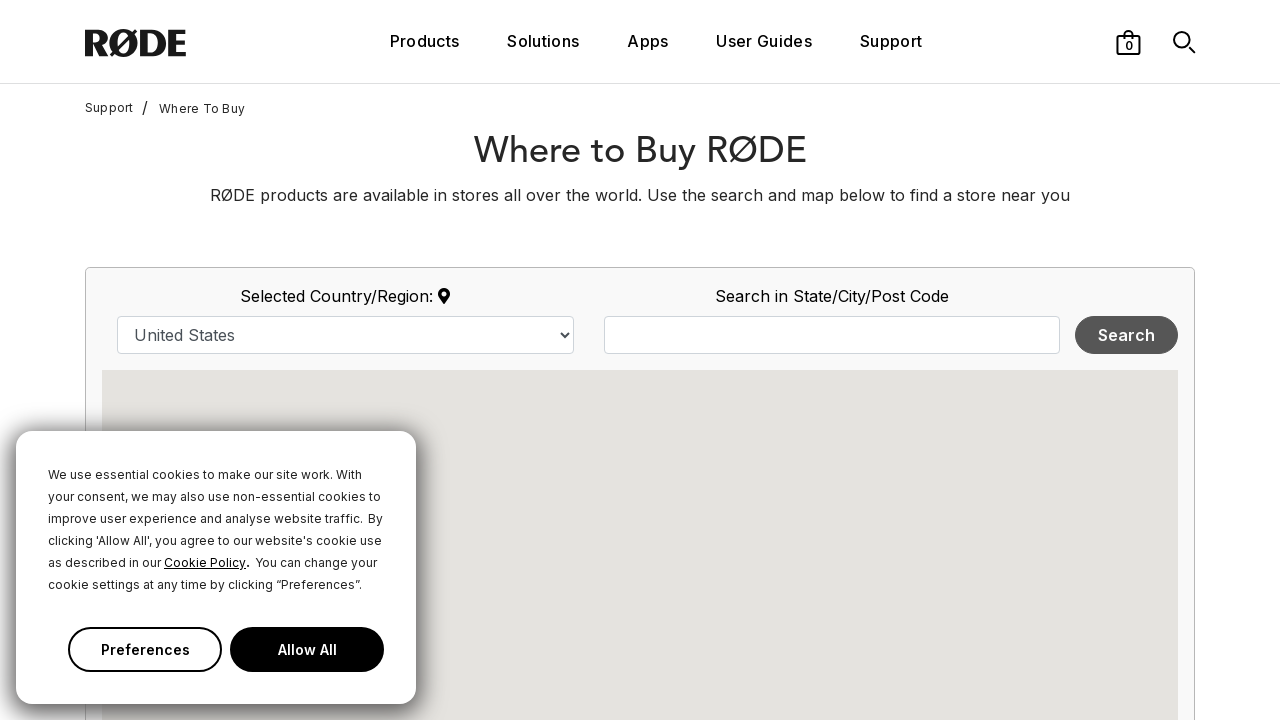

Selected Vietnam from country dropdown on select#country
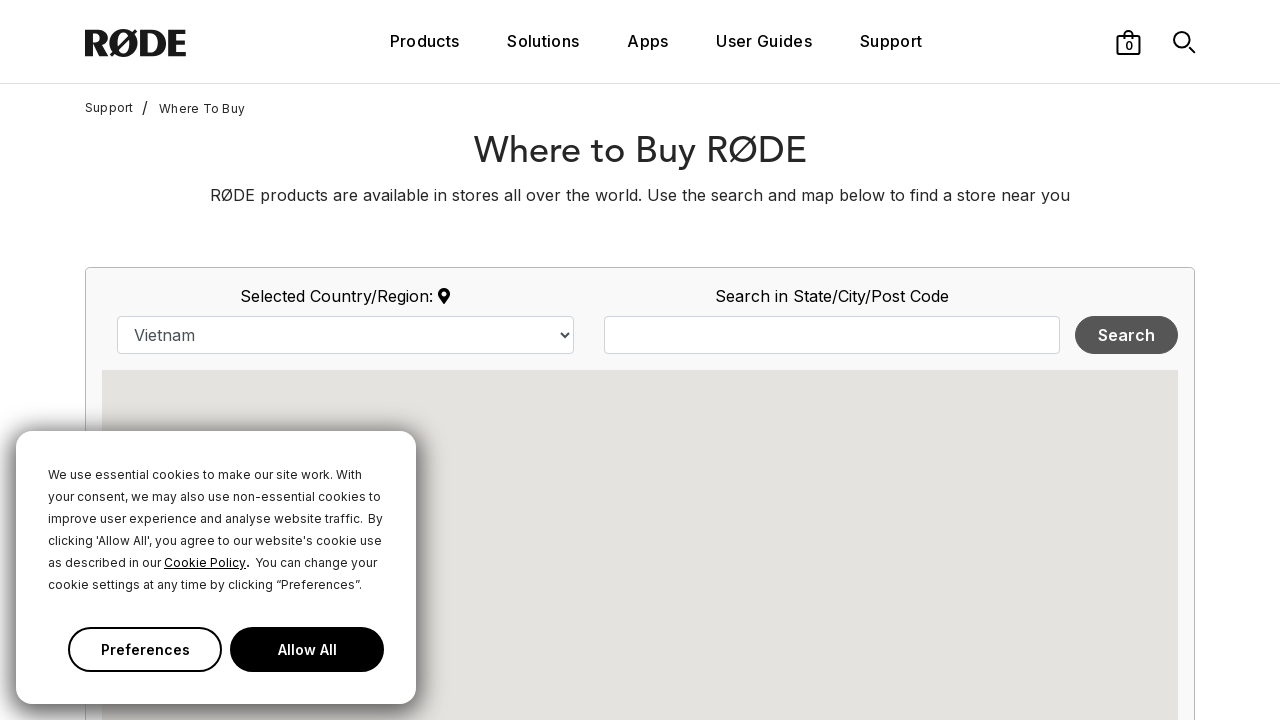

Entered 'HO CHI MINH' in search field on input#map_search_query
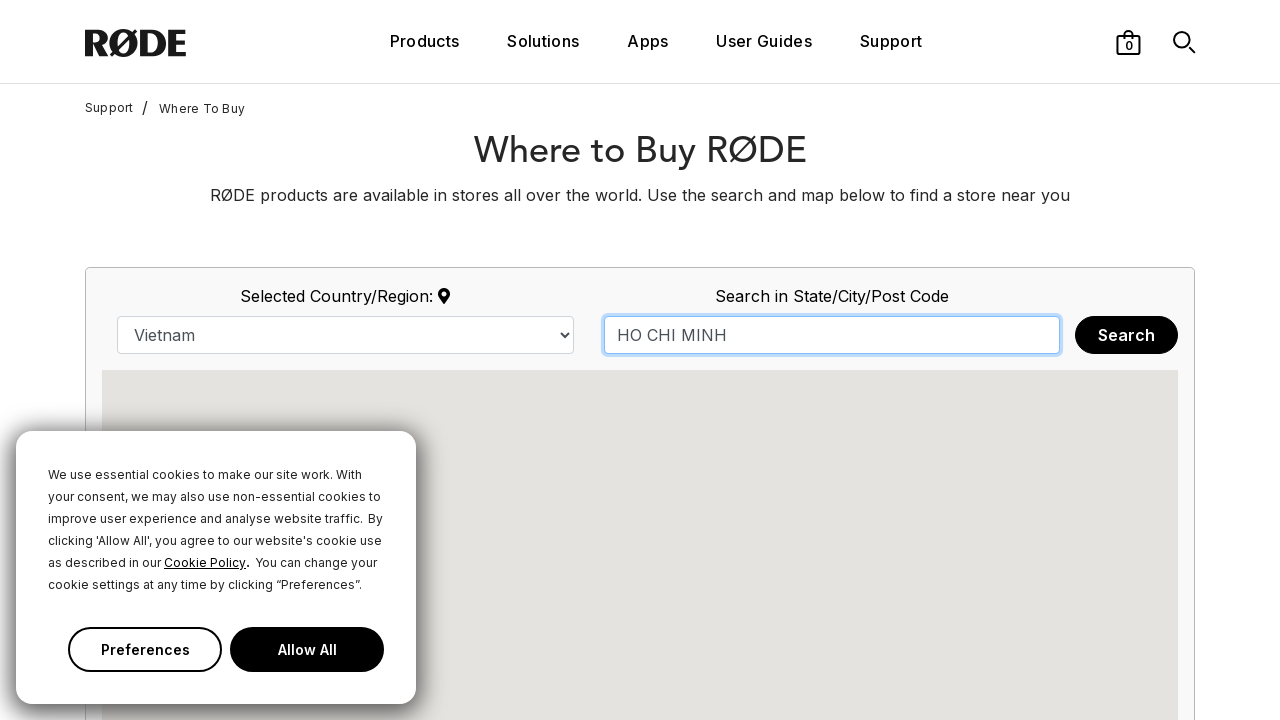

Clicked Search button at (1126, 335) on xpath=//button[text()='Search']
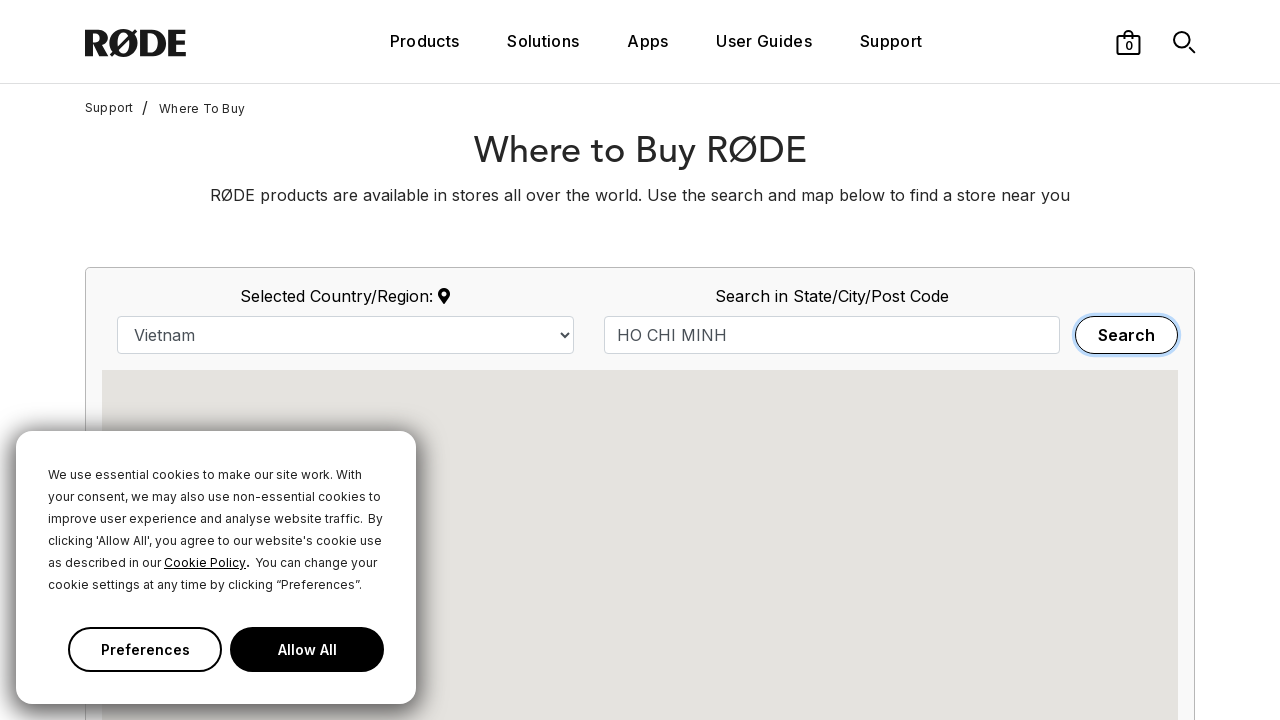

Dealers section loaded with results
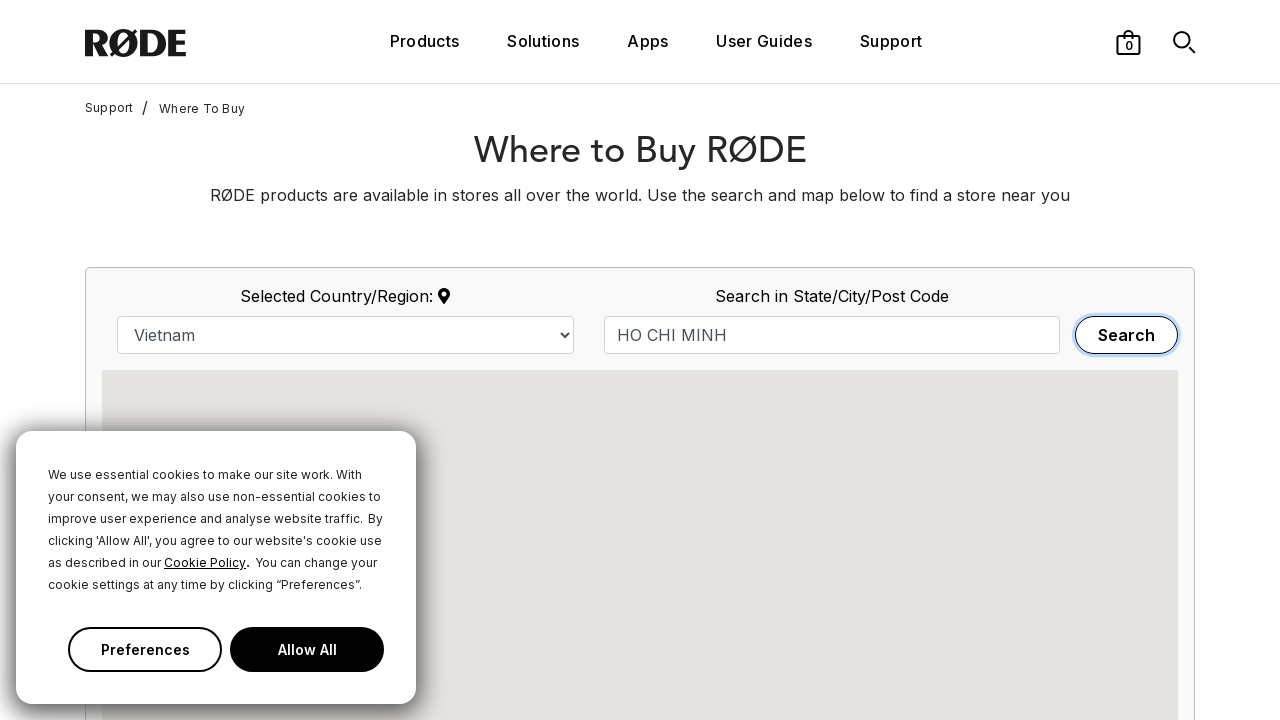

Counted dealer results: 16
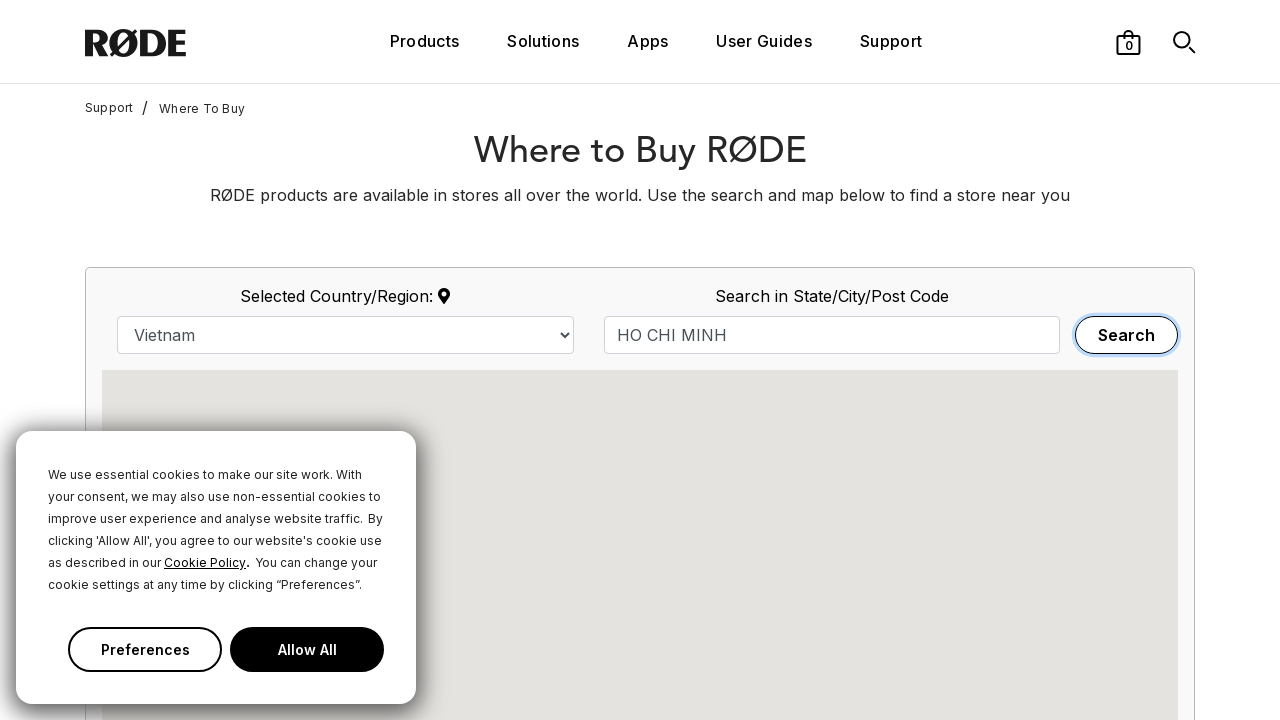

Assertion passed: 16 dealers found in Ho Chi Minh search results
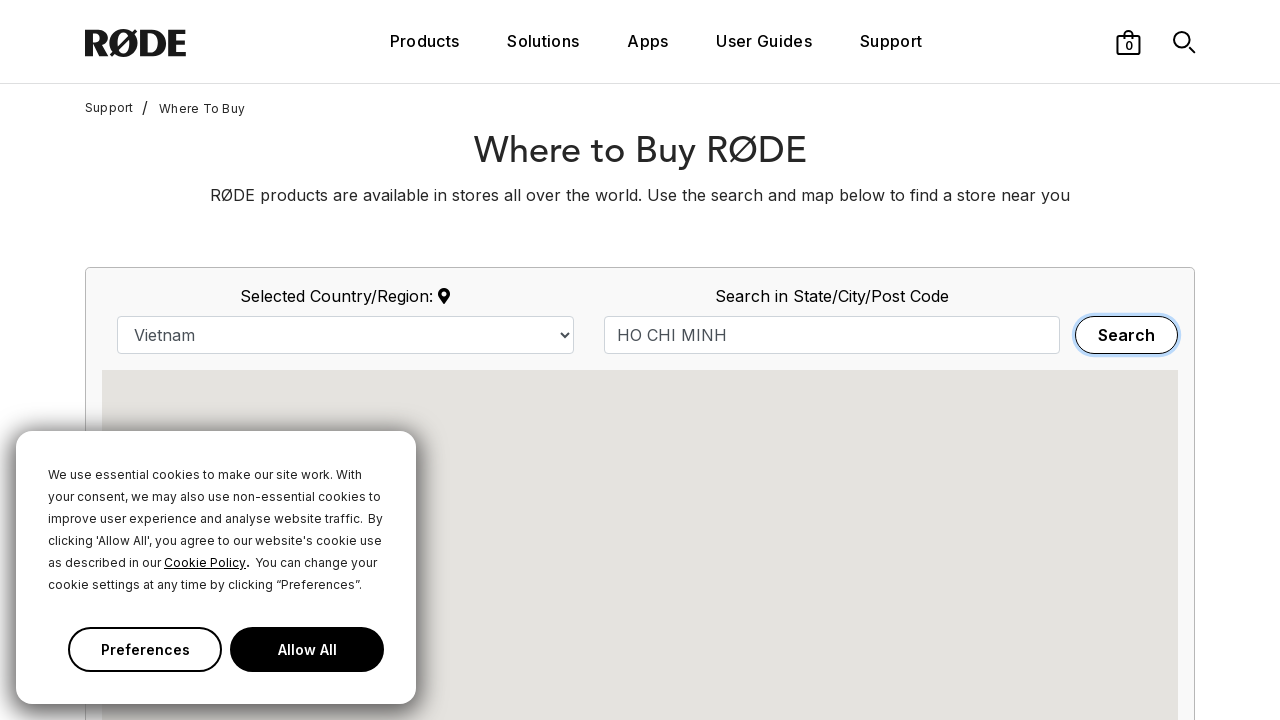

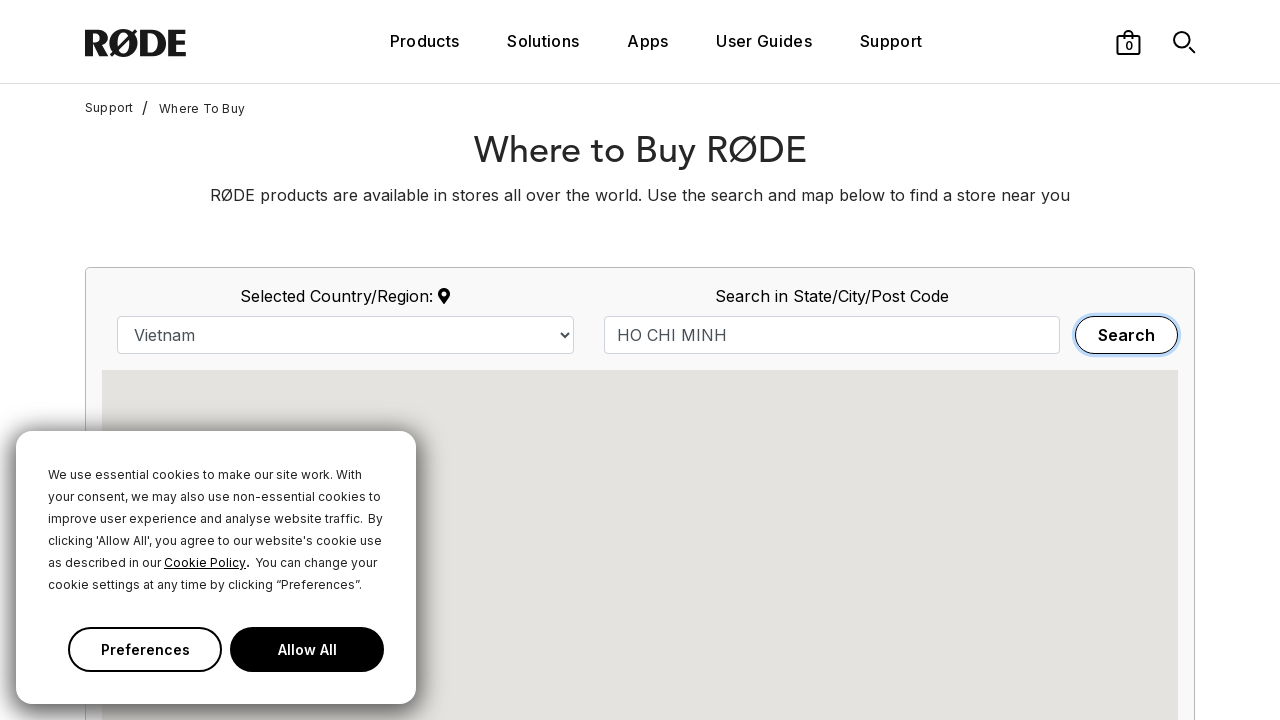